Navigates to a music website and verifies that the popular artists section loads with artist entries displayed.

Starting URL: https://workey.codeit.kr/music

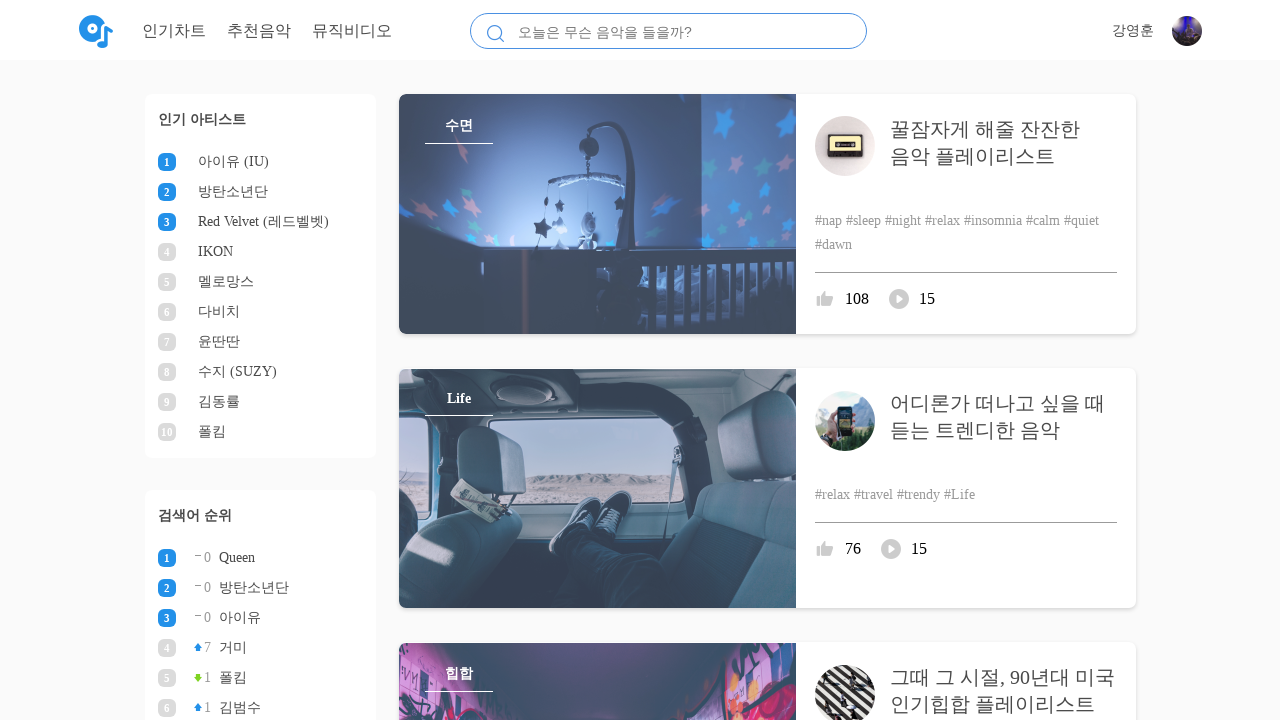

Navigated to music website
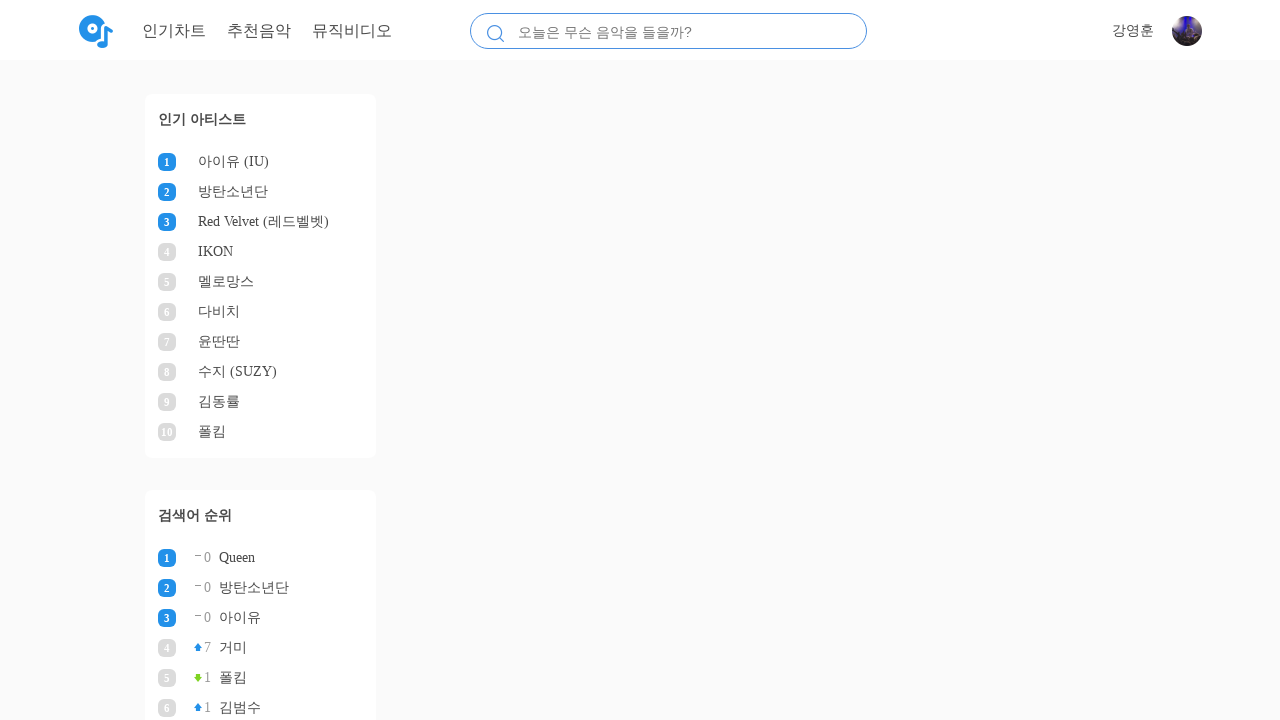

Popular artists section loaded with artist entries
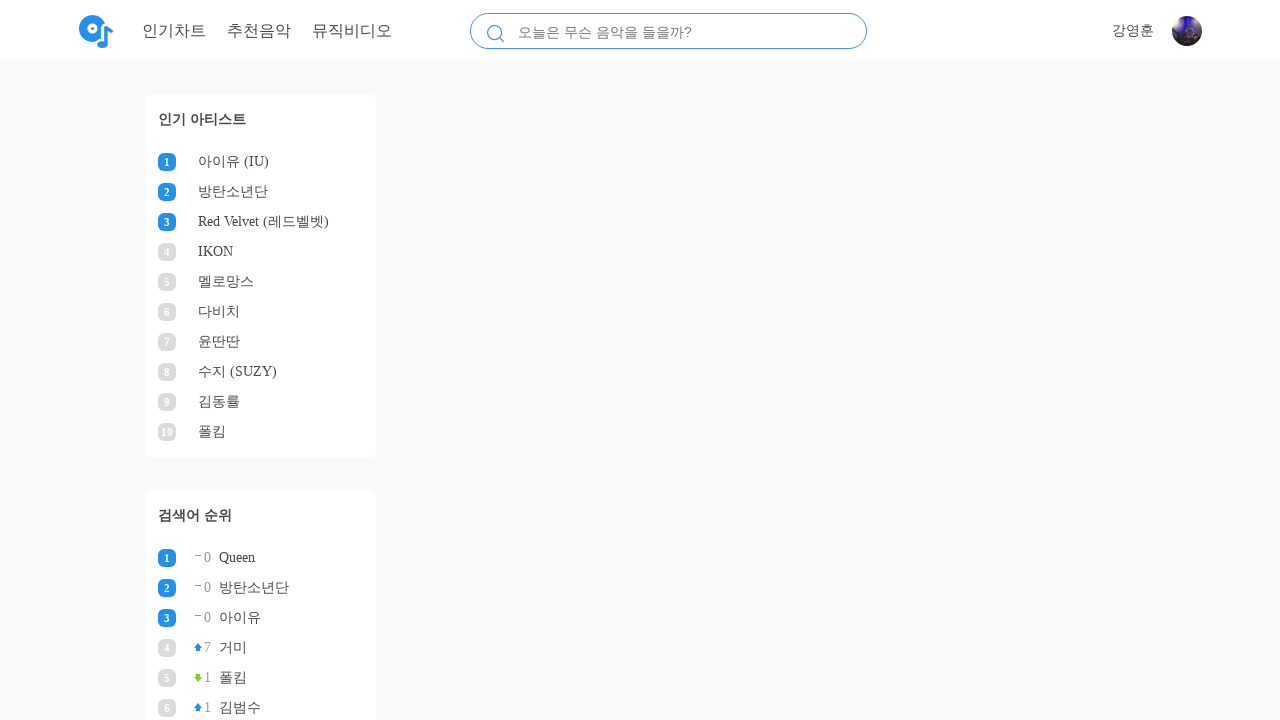

Located popular artists list elements
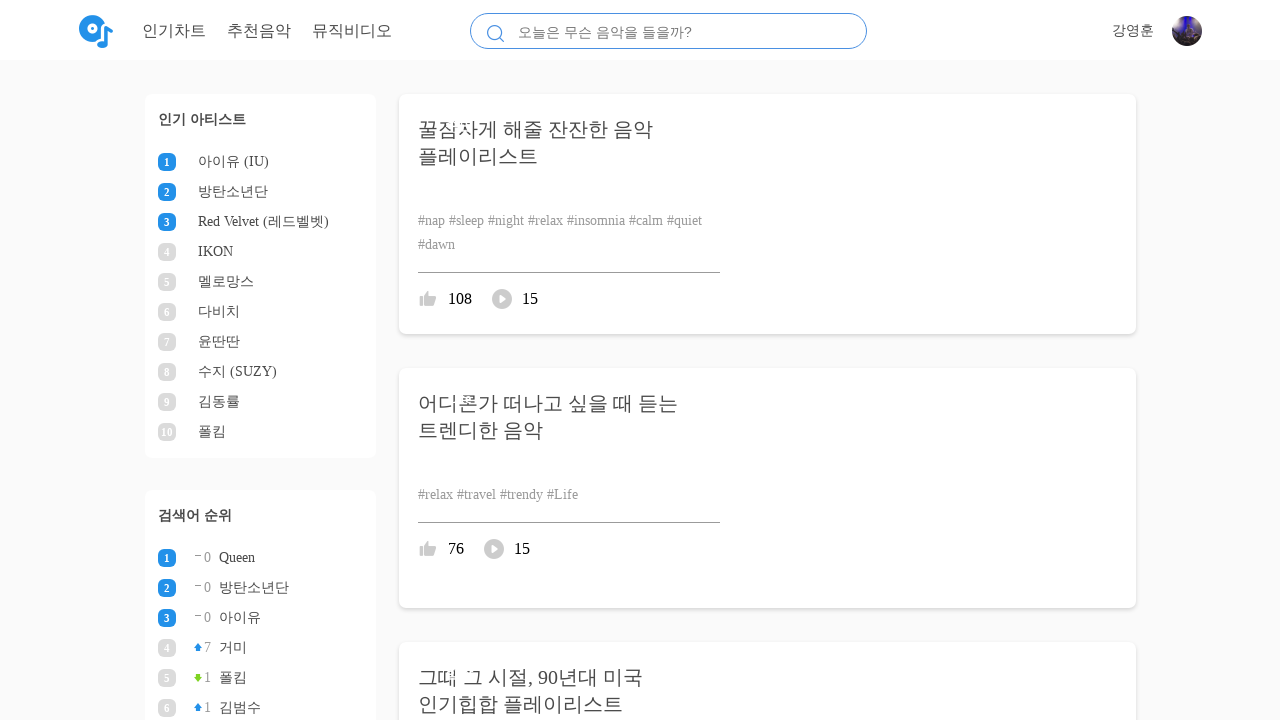

Verified that popular artists list contains 10 artist entries
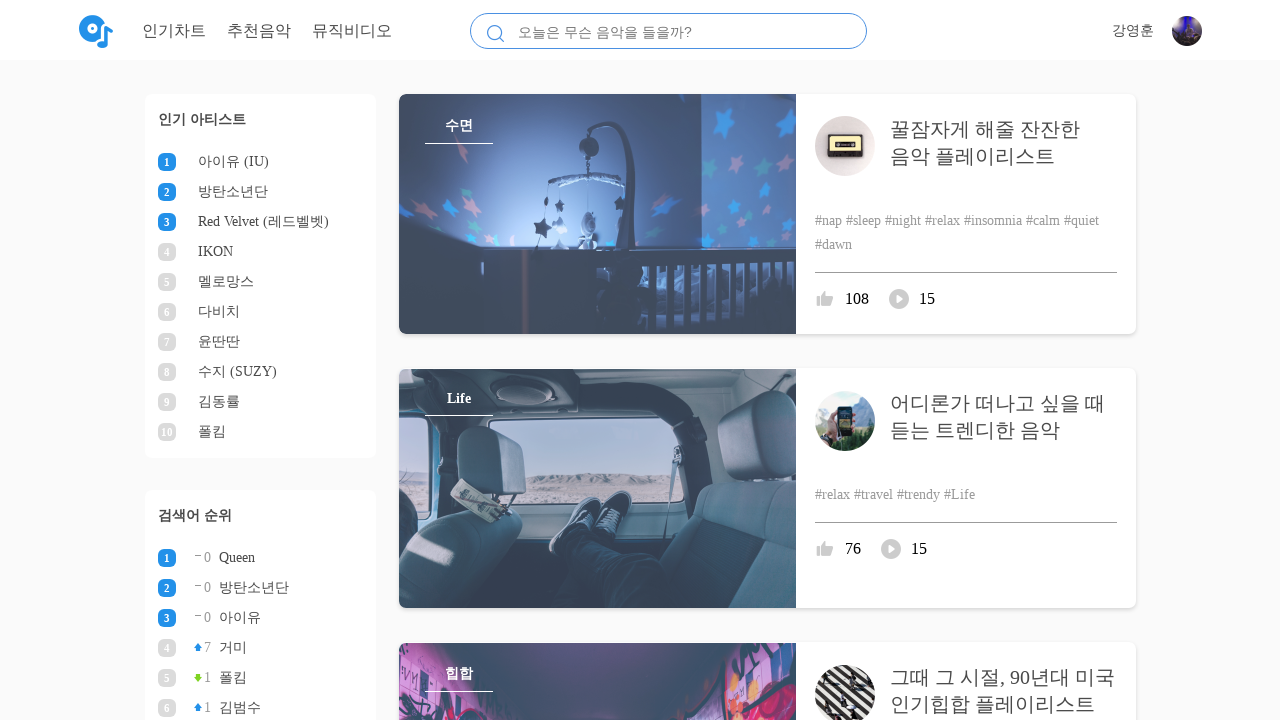

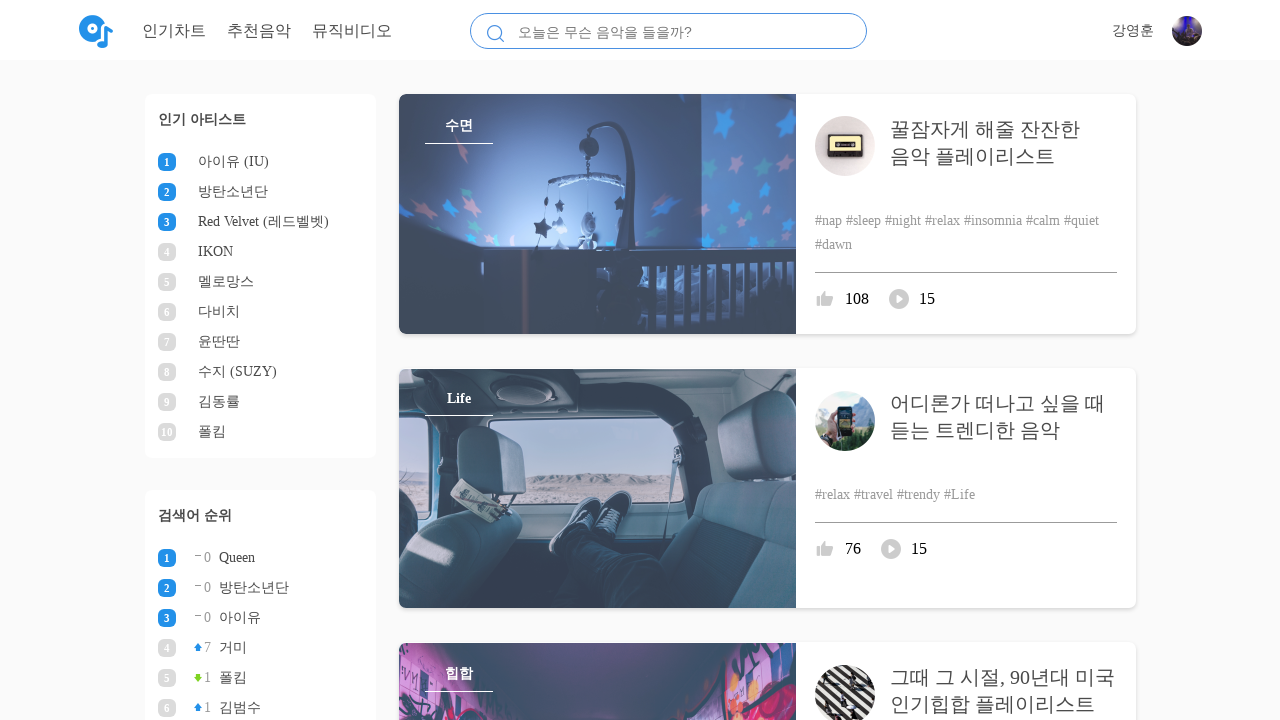